Tests jQuery context menu functionality by right-clicking on an element to open the context menu, clicking the "Quit" option, and accepting the resulting alert dialog.

Starting URL: http://swisnl.github.io/jQuery-contextMenu/demo.html

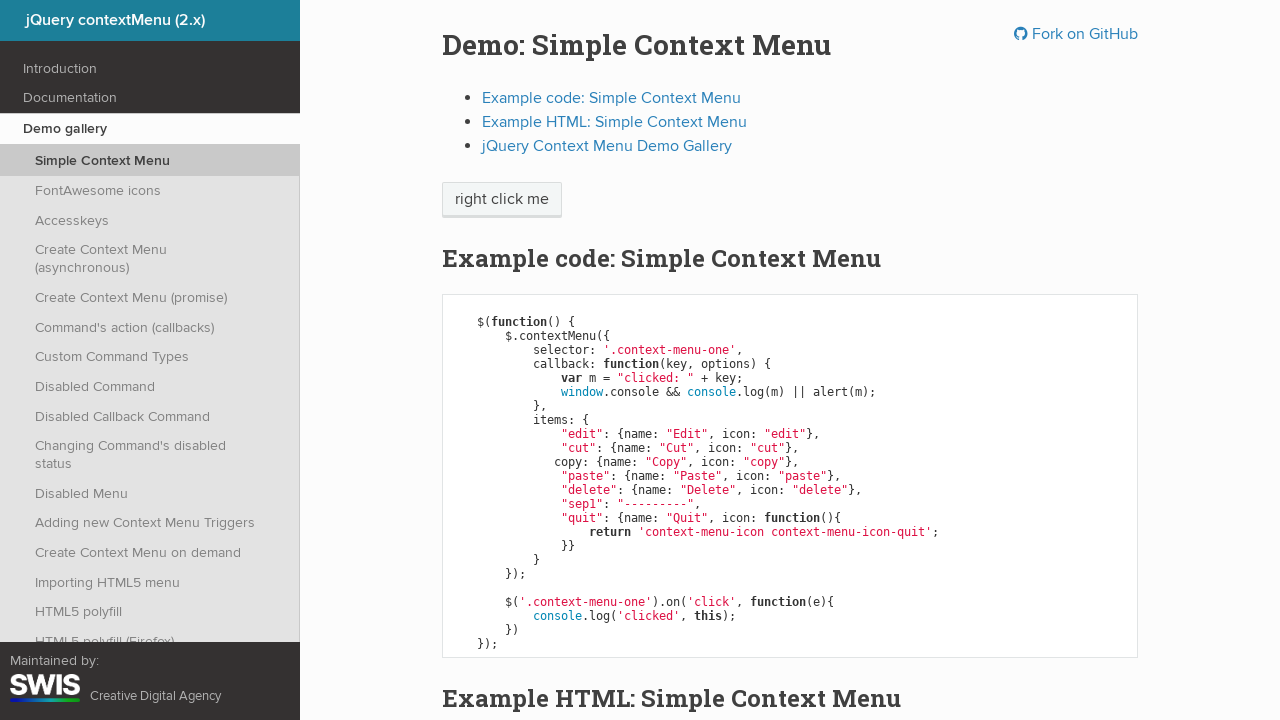

Waited for context menu trigger element to be present
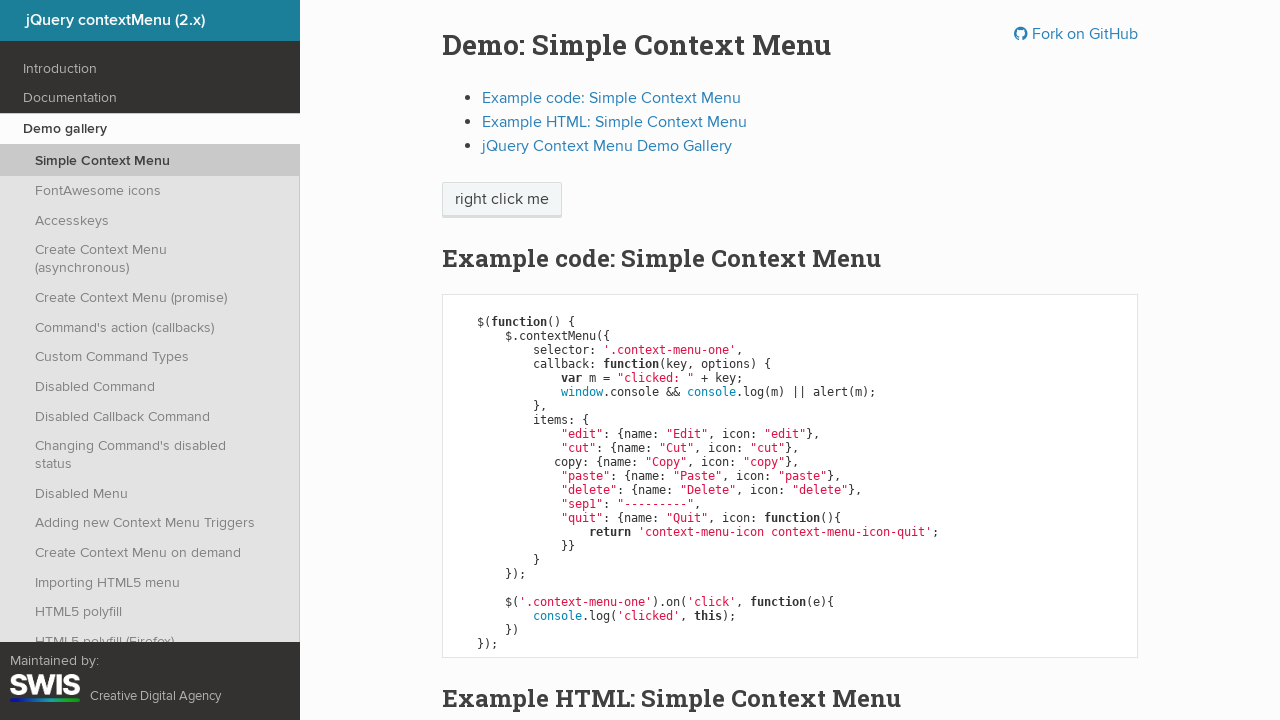

Right-clicked on element to open context menu at (502, 200) on .context-menu-one
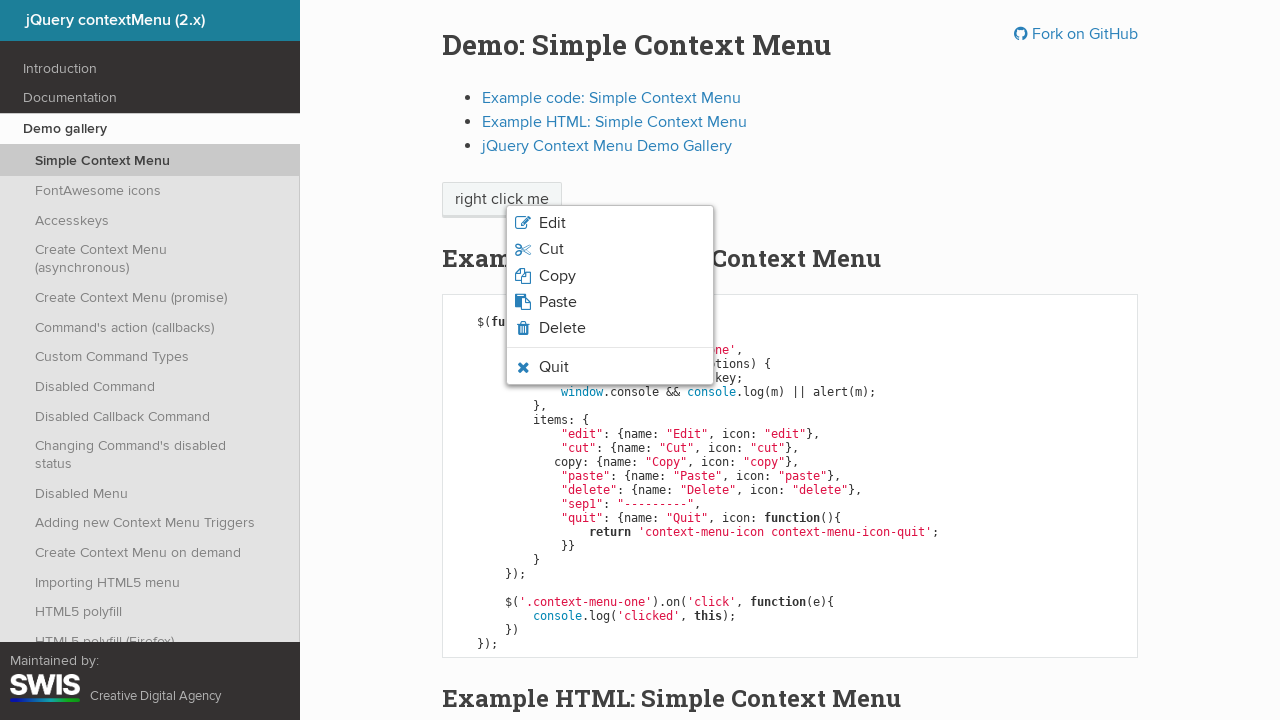

Context menu appeared with Quit option visible
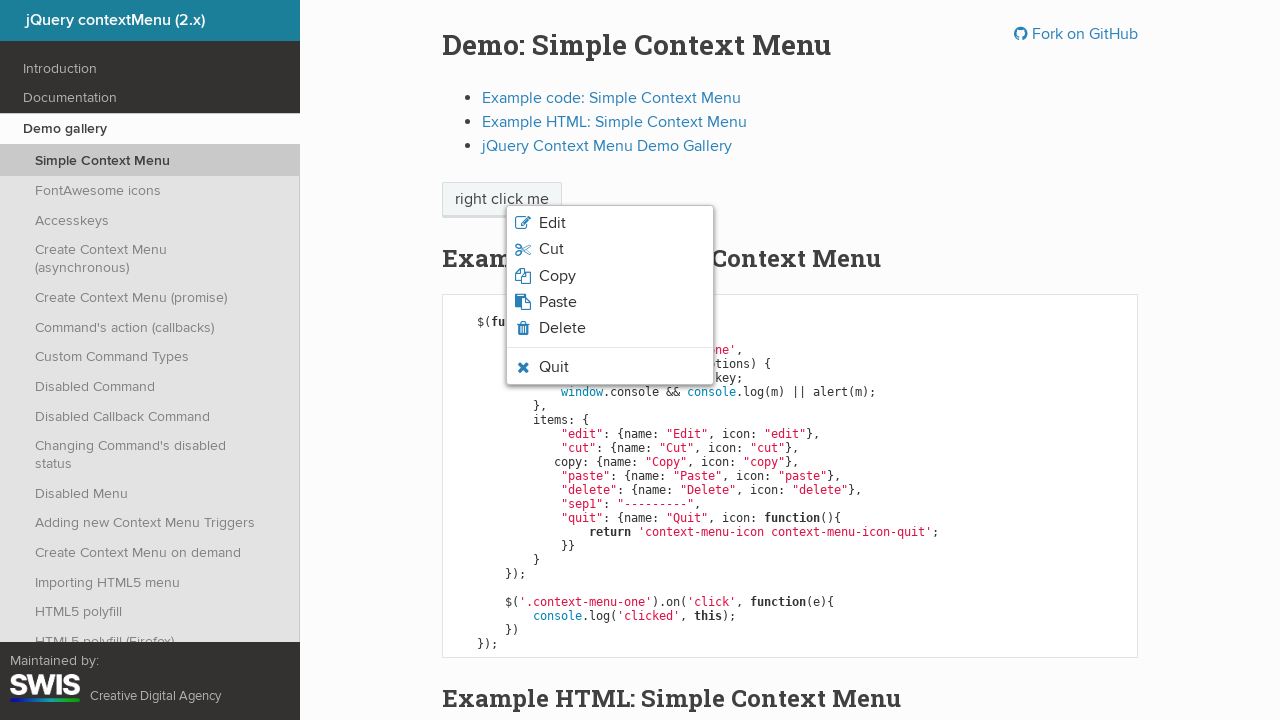

Set up dialog handler to accept alert
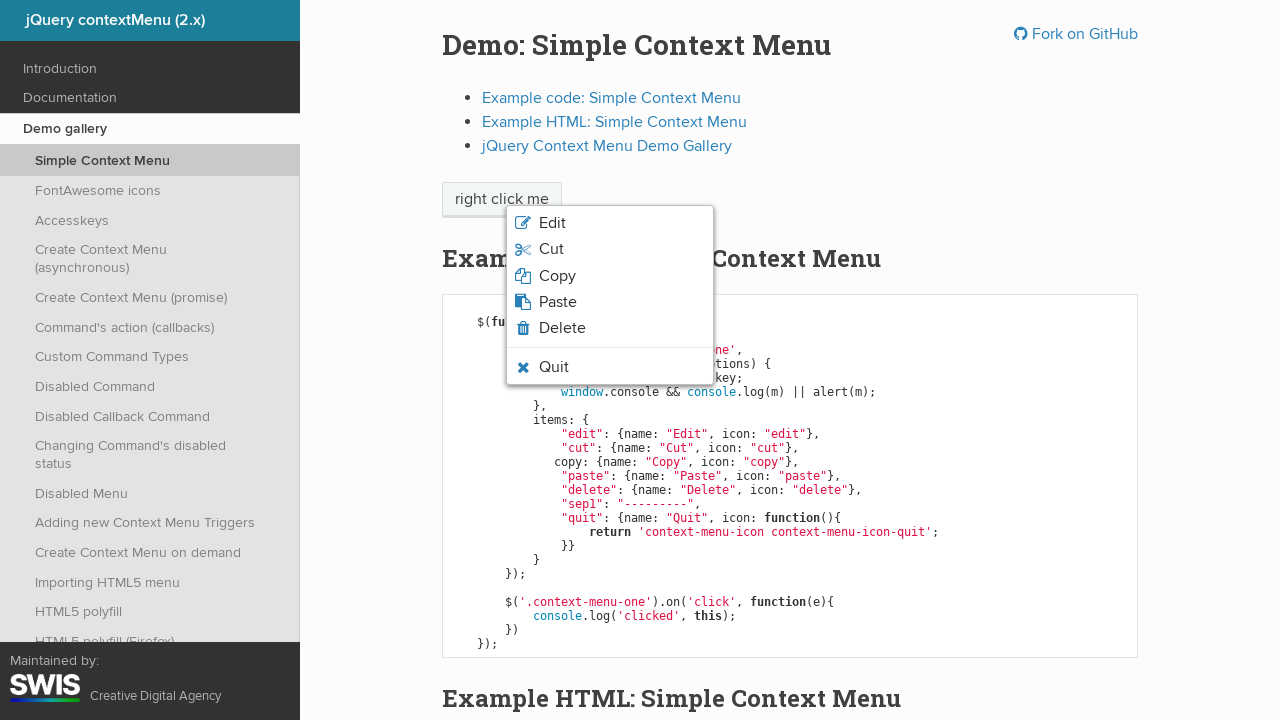

Clicked Quit option in context menu at (610, 367) on .context-menu-icon-quit
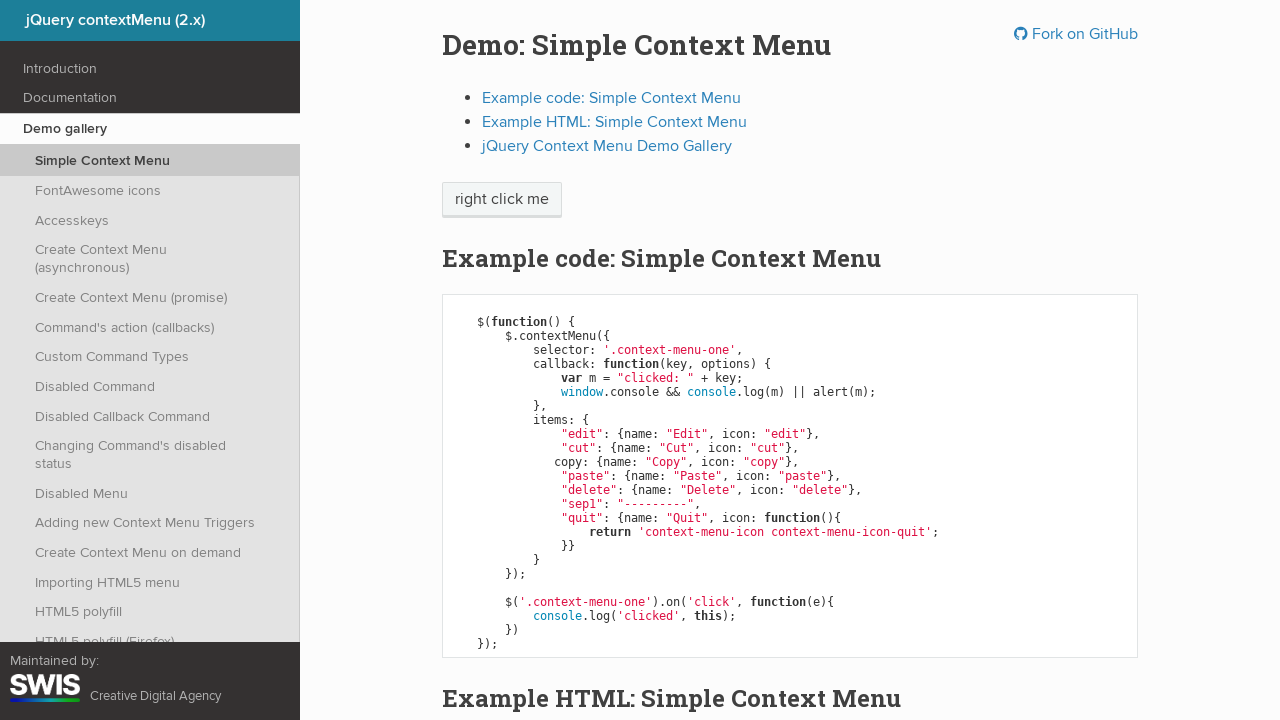

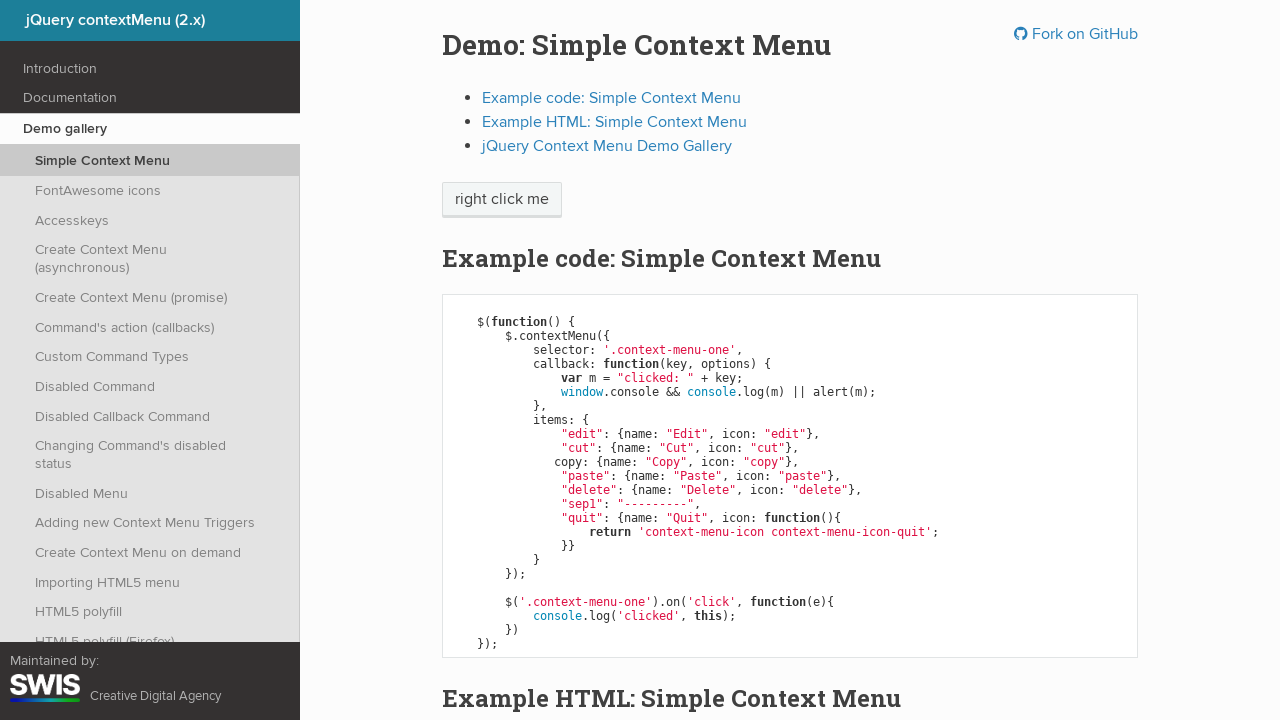